Tests adding multiple coffee items to cart, handling a promotional offer, and completing checkout with payment form submission

Starting URL: https://seleniumbase.io/coffee/

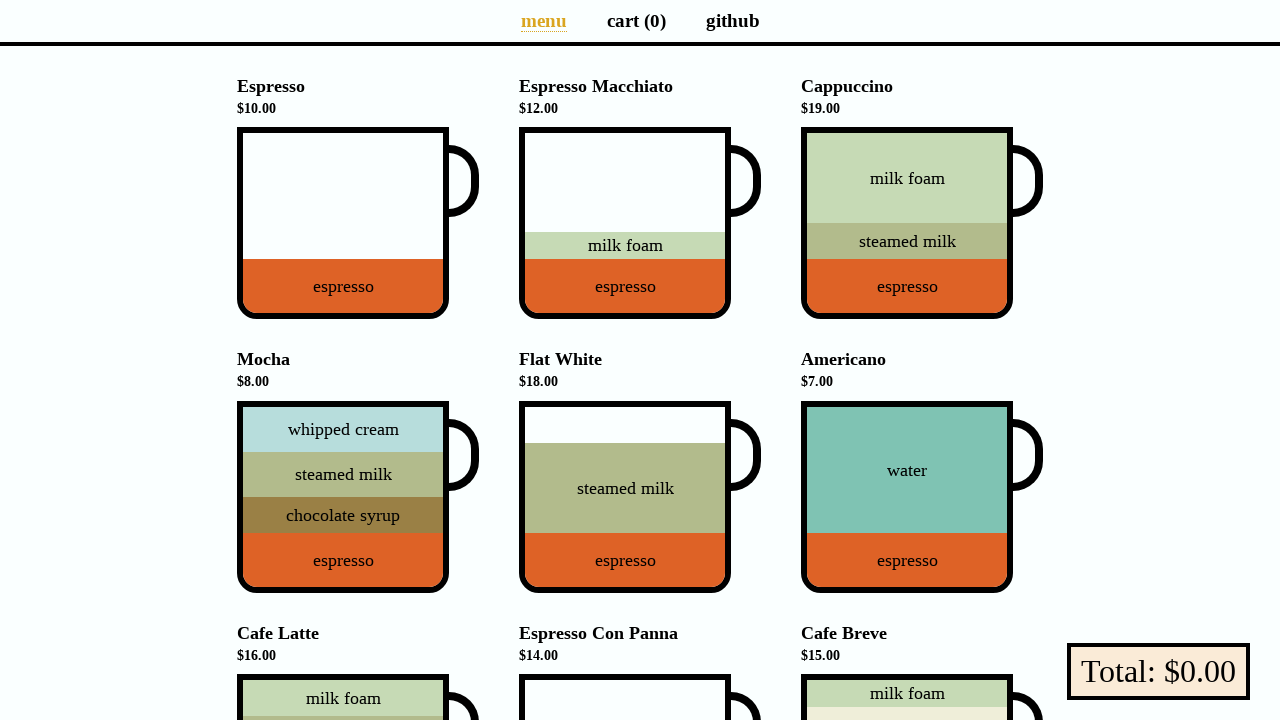

Clicked Espresso to add to cart at (343, 223) on div[data-test="Espresso"]
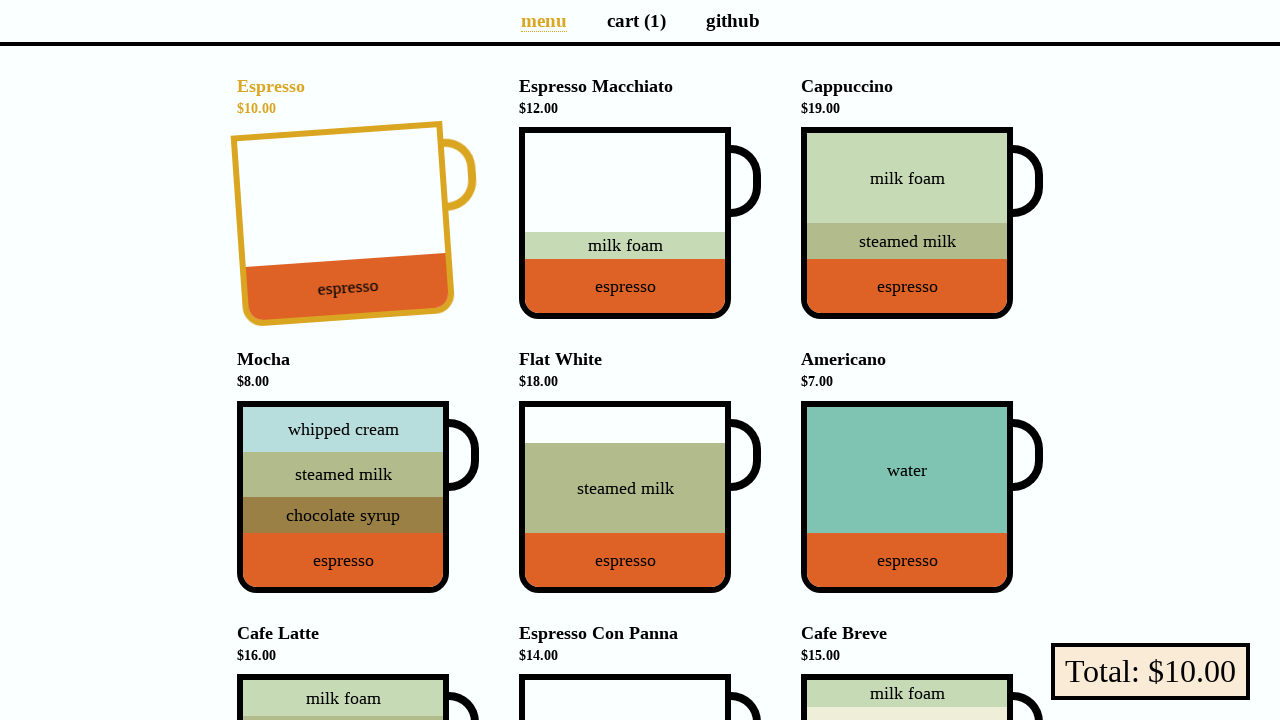

Clicked Americano to add to cart at (907, 497) on div[data-test="Americano"]
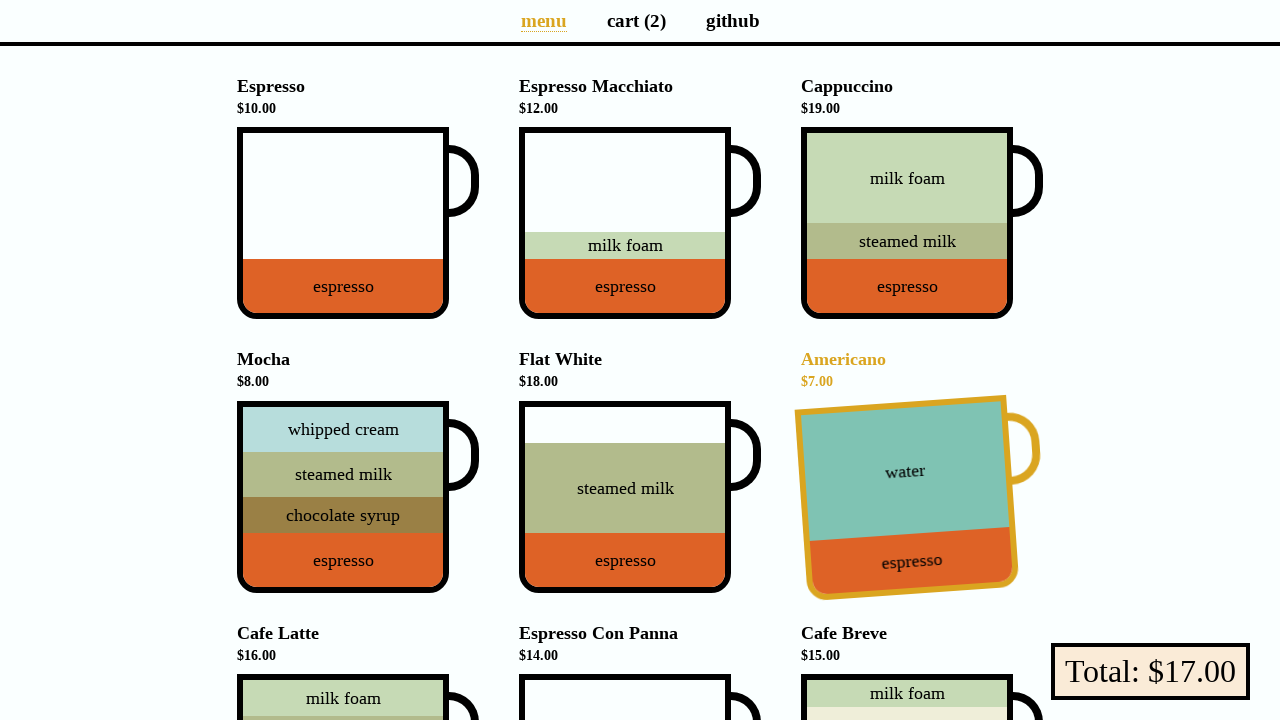

Clicked Cafe Latte to add to cart at (343, 627) on div[data-test="Cafe_Latte"]
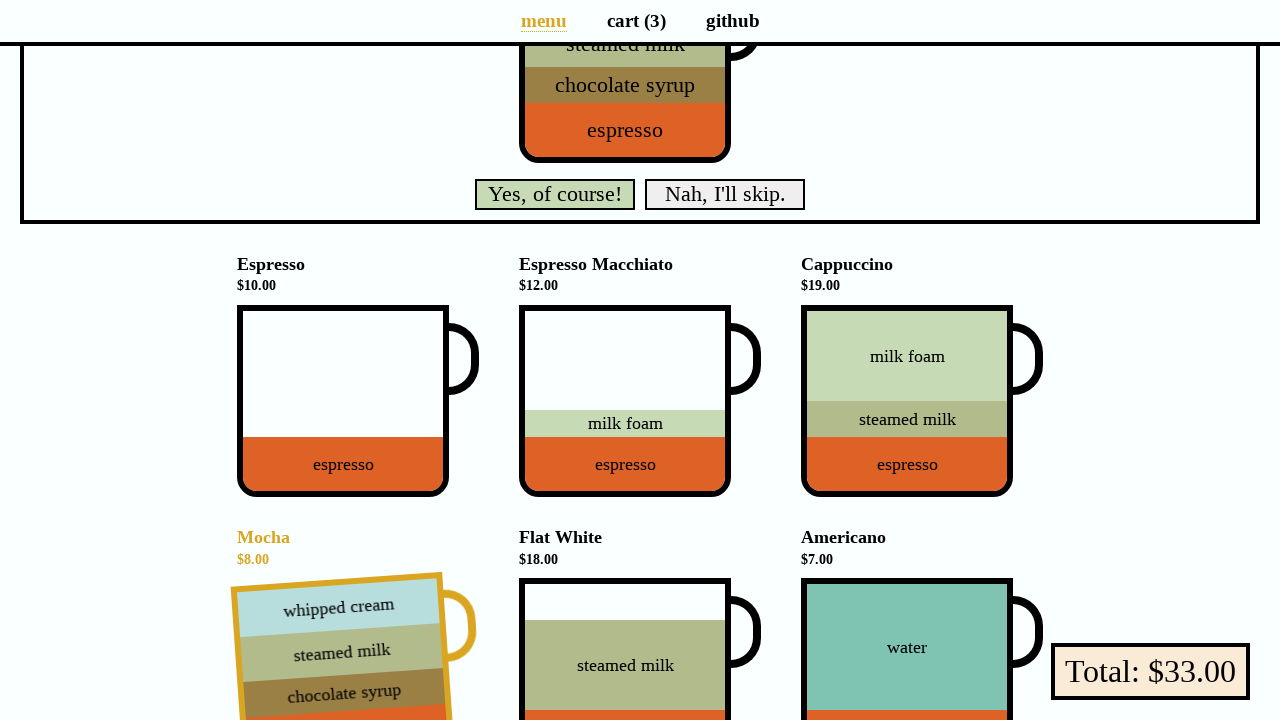

Verified cart displays 3 items
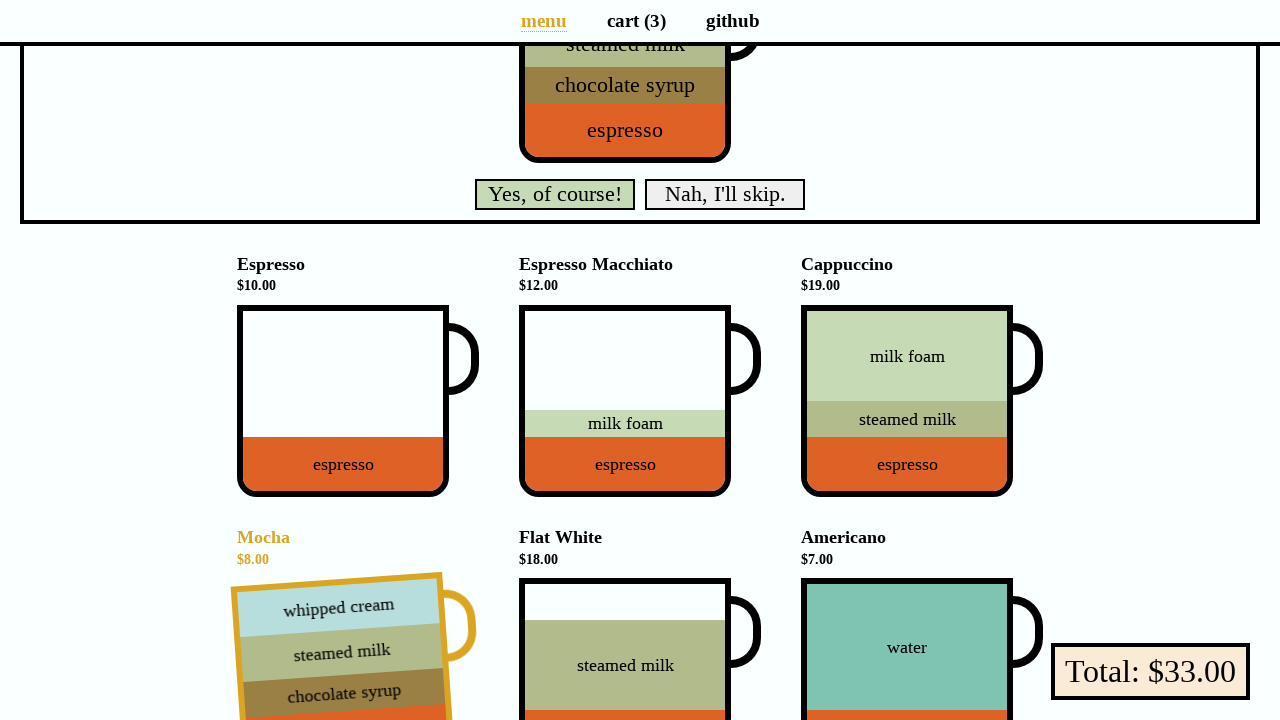

Accepted promotional offer at (555, 194) on div.promo button.yes
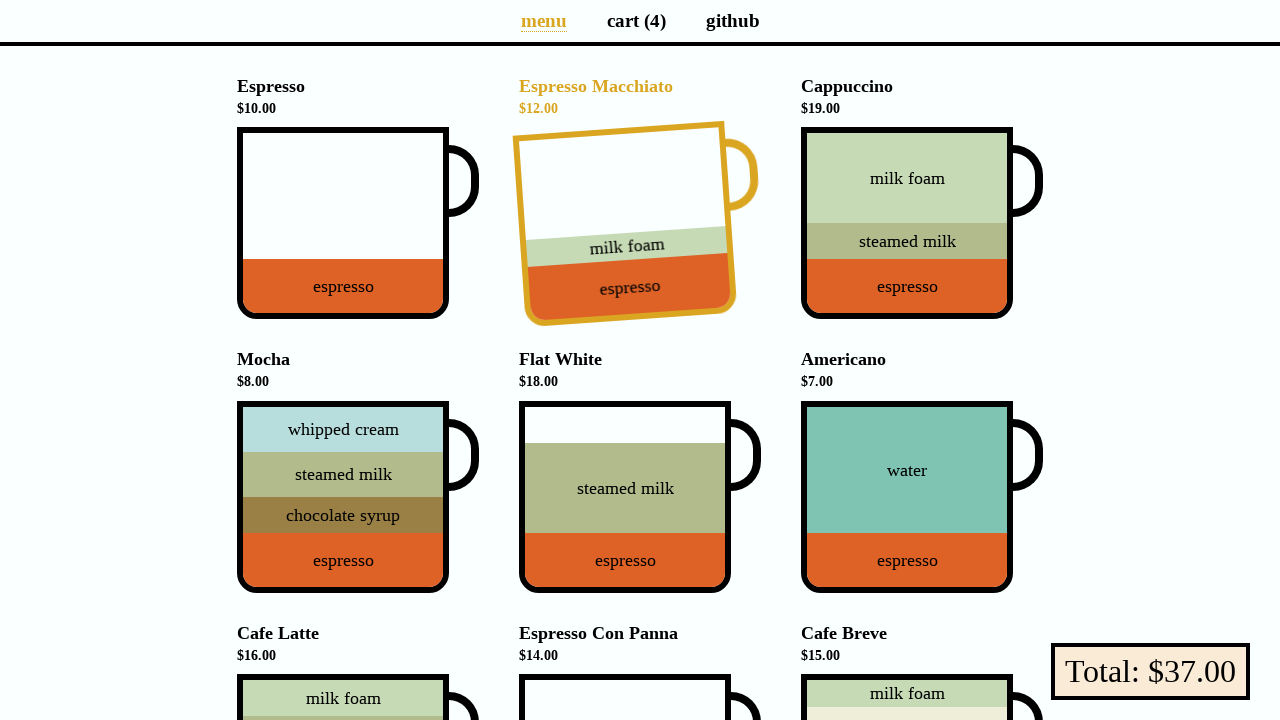

Verified cart now displays 4 items after promo acceptance
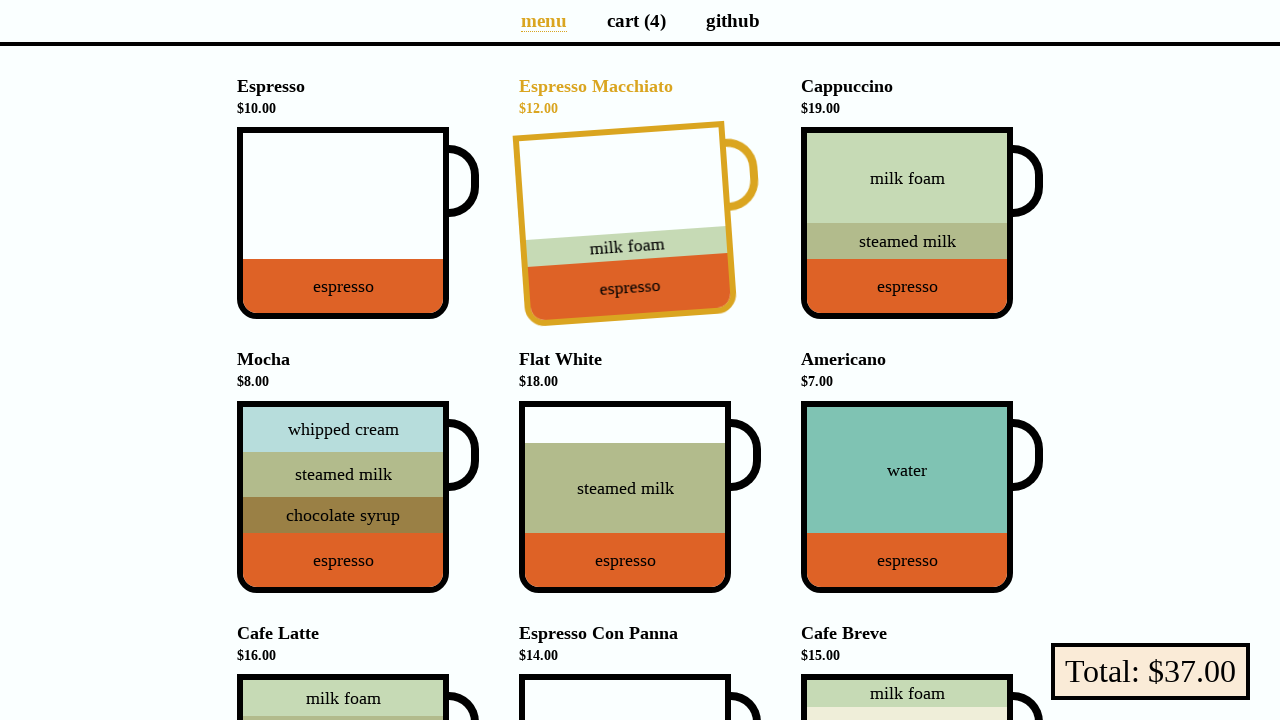

Clicked checkout button at (1150, 672) on button[data-test="checkout"]
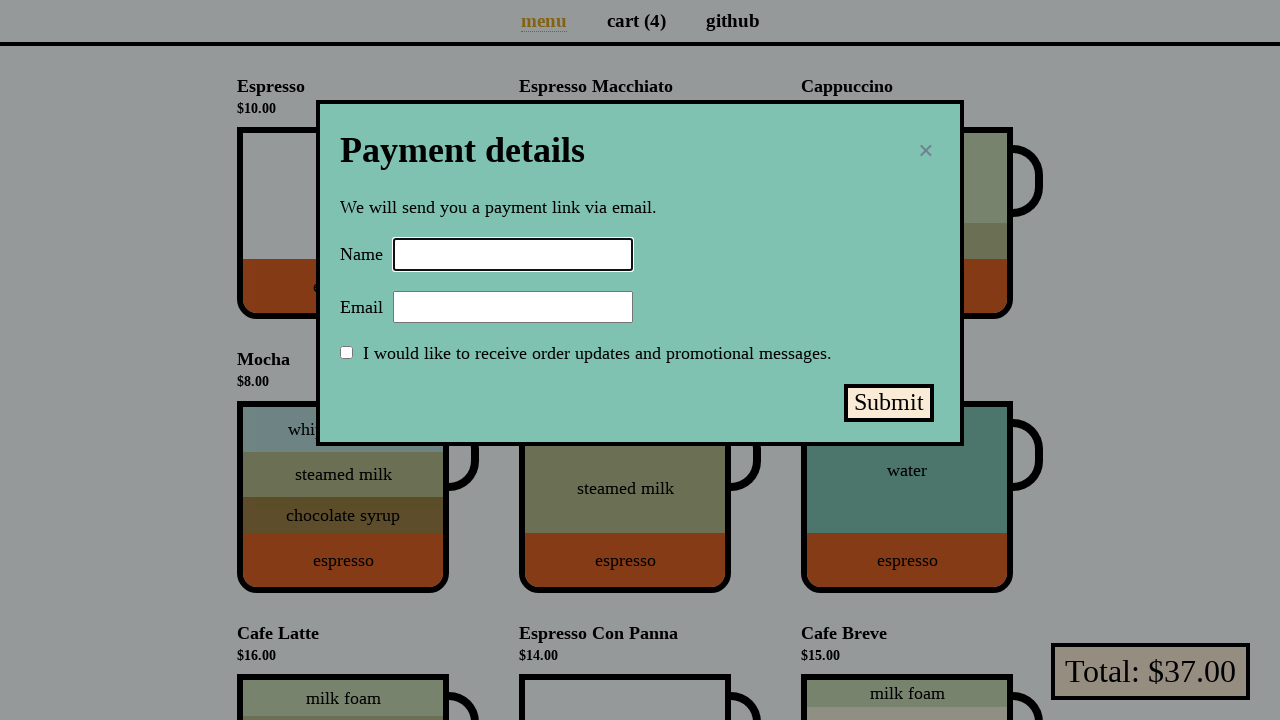

Filled name field with 'Selenium Coffee' on input#name
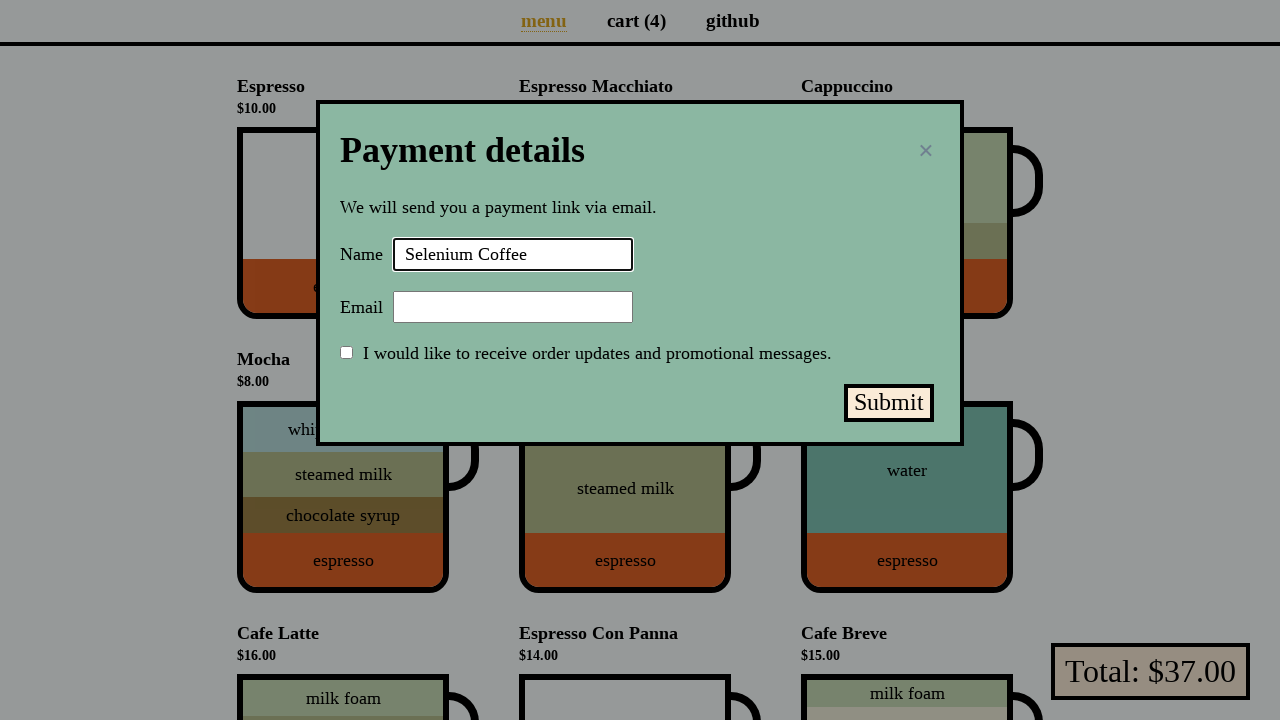

Filled email field with 'test@test.test' on input#email
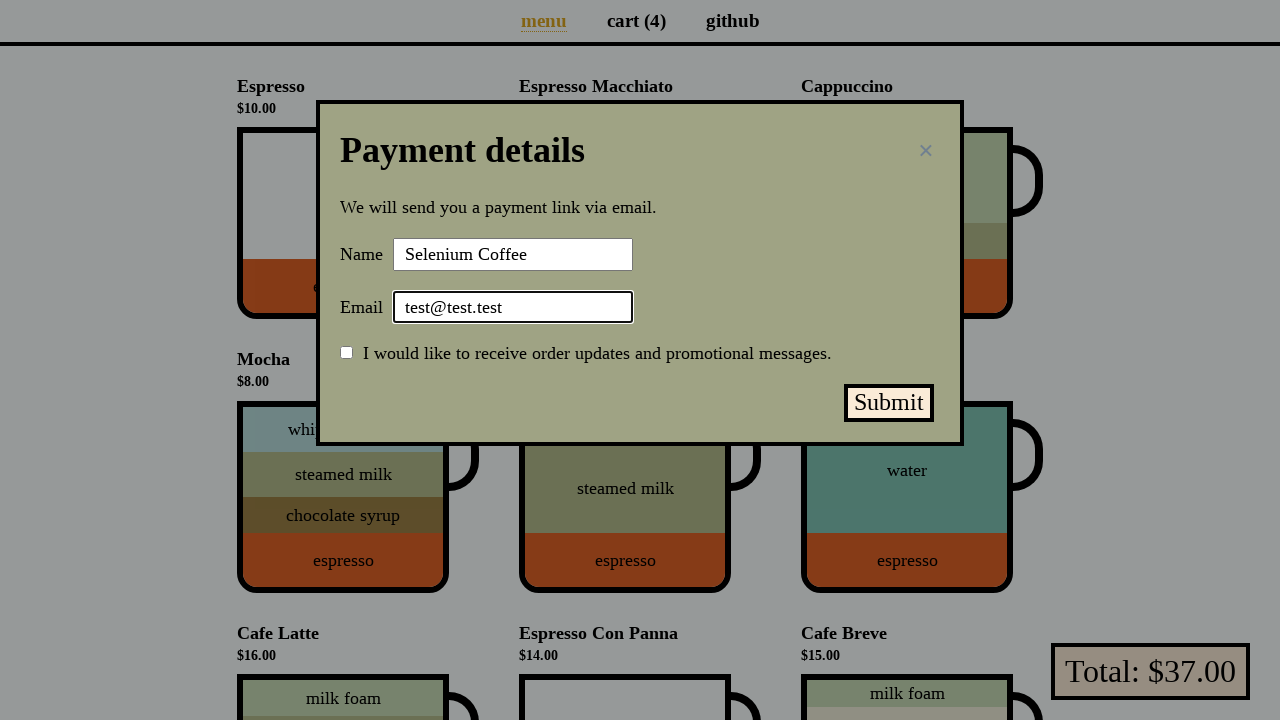

Clicked submit payment button at (889, 403) on button#submit-payment
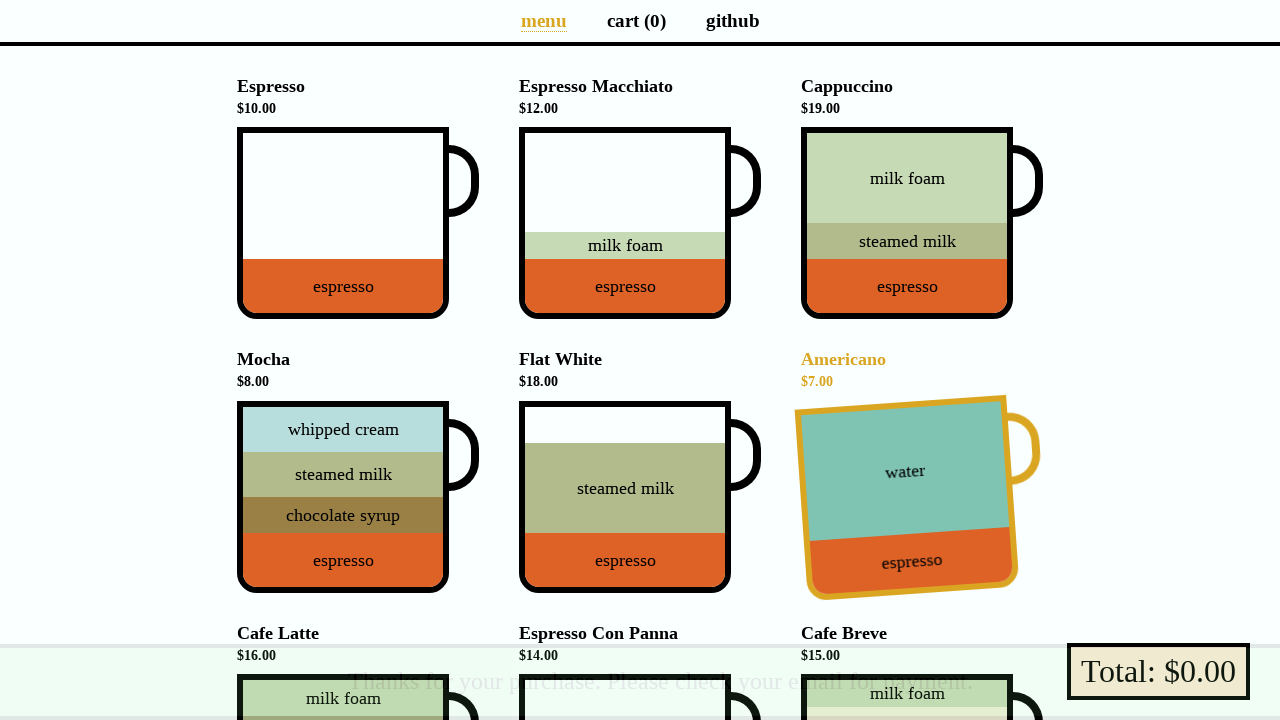

Verified success message 'Thanks for your purchase.' displayed
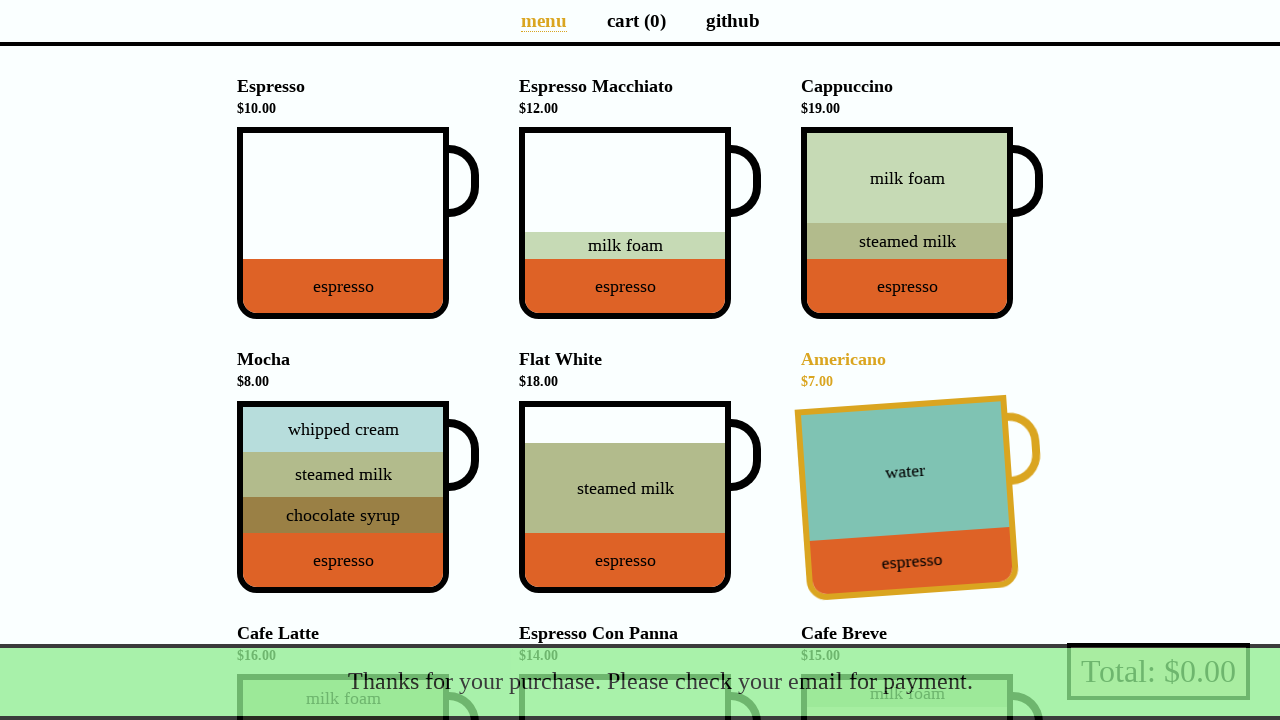

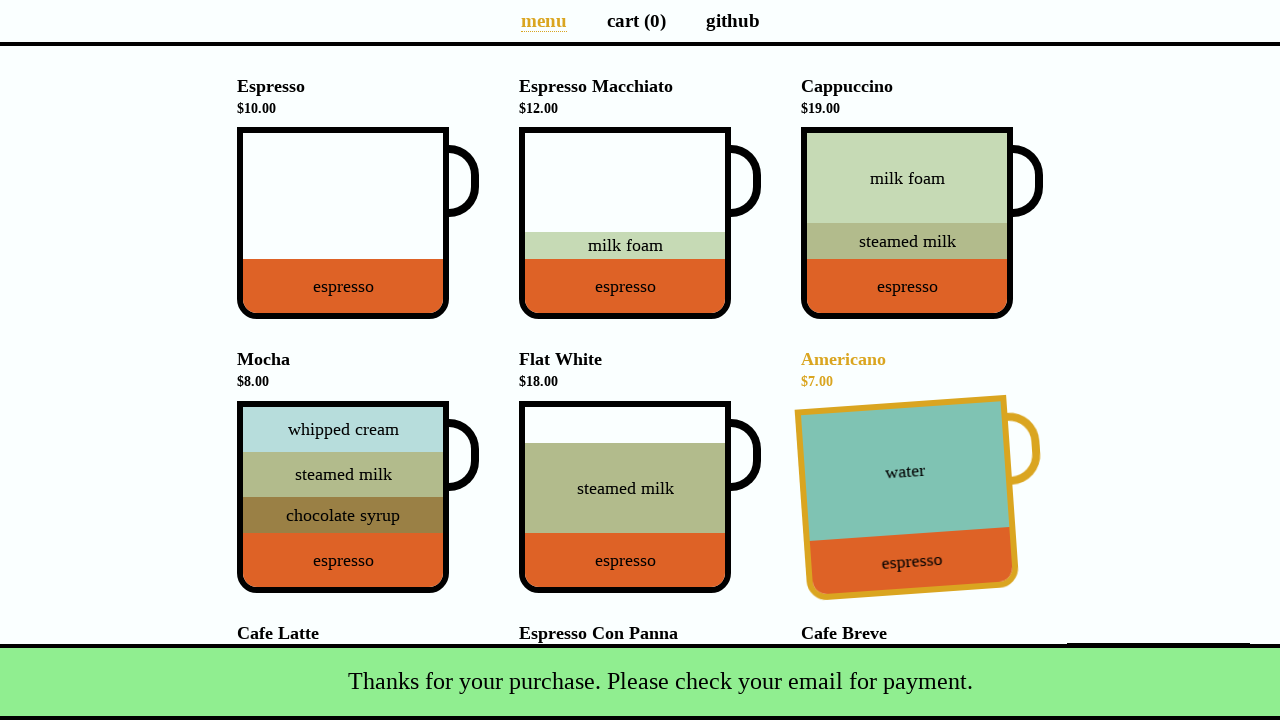